Tests unmarking todo items by checking and then unchecking a checkbox

Starting URL: https://demo.playwright.dev/todomvc

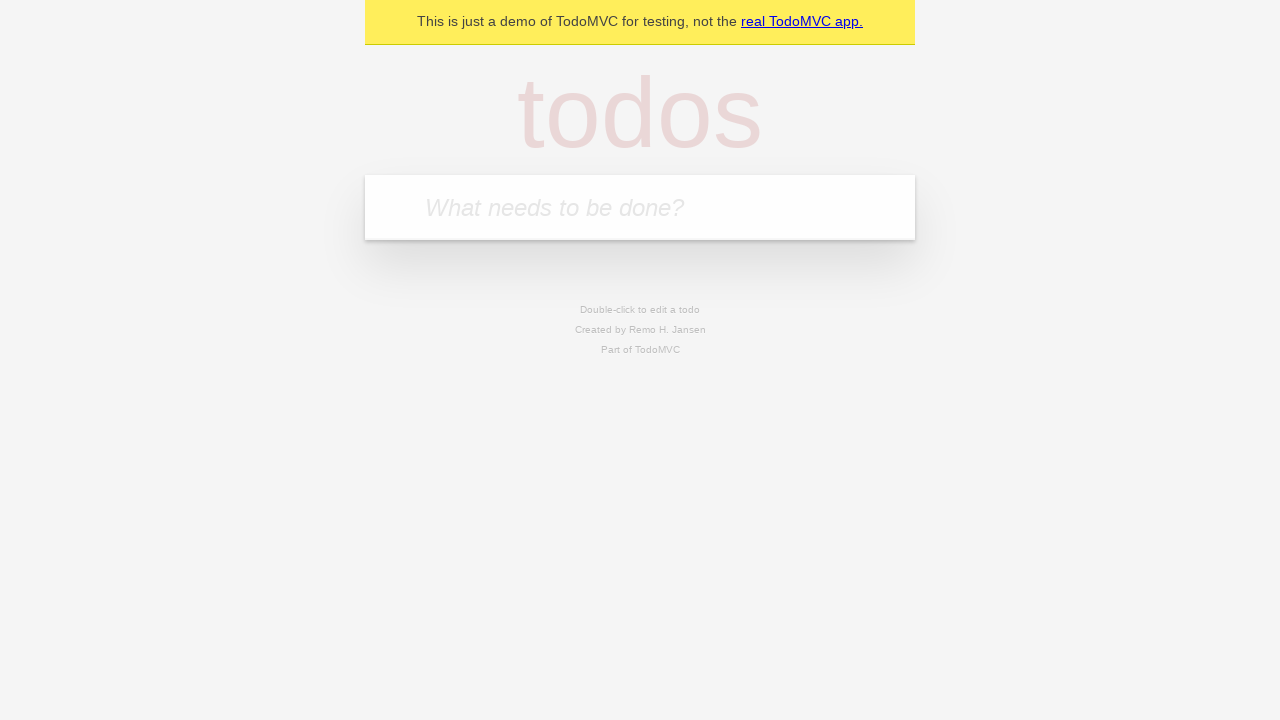

Filled todo input with 'buy some cheese' on internal:attr=[placeholder="What needs to be done?"i]
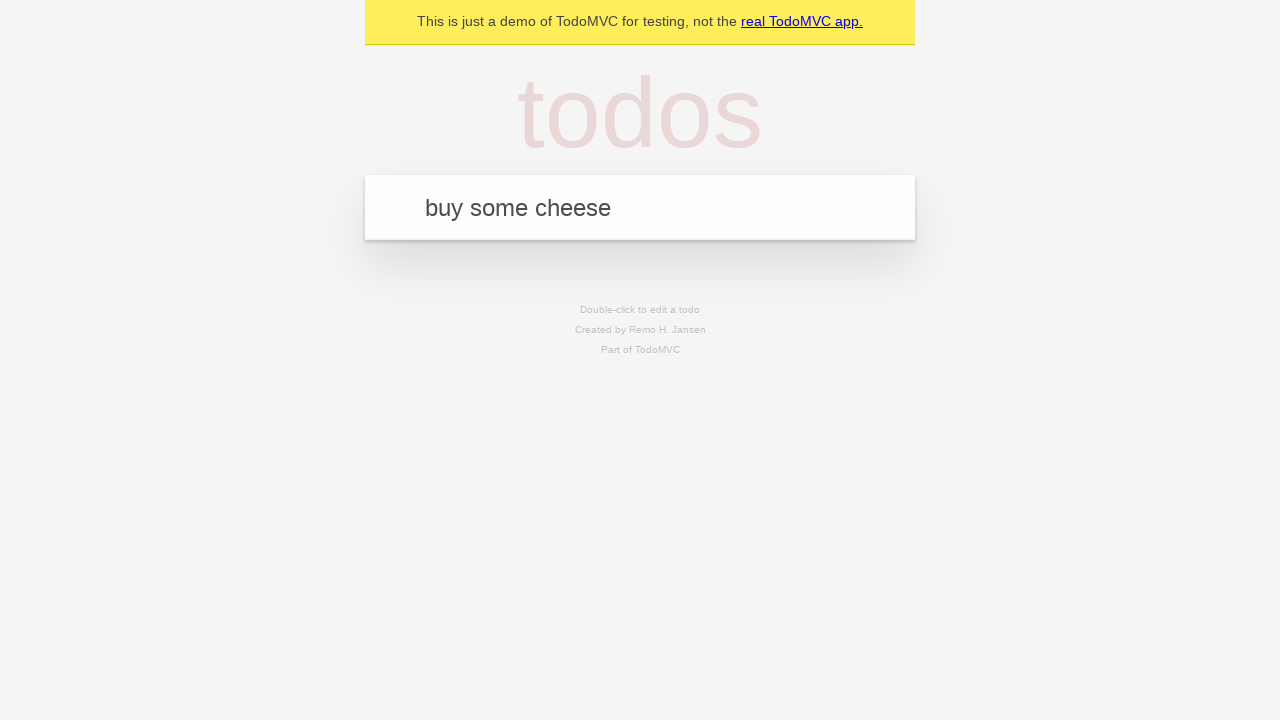

Pressed Enter to create first todo item on internal:attr=[placeholder="What needs to be done?"i]
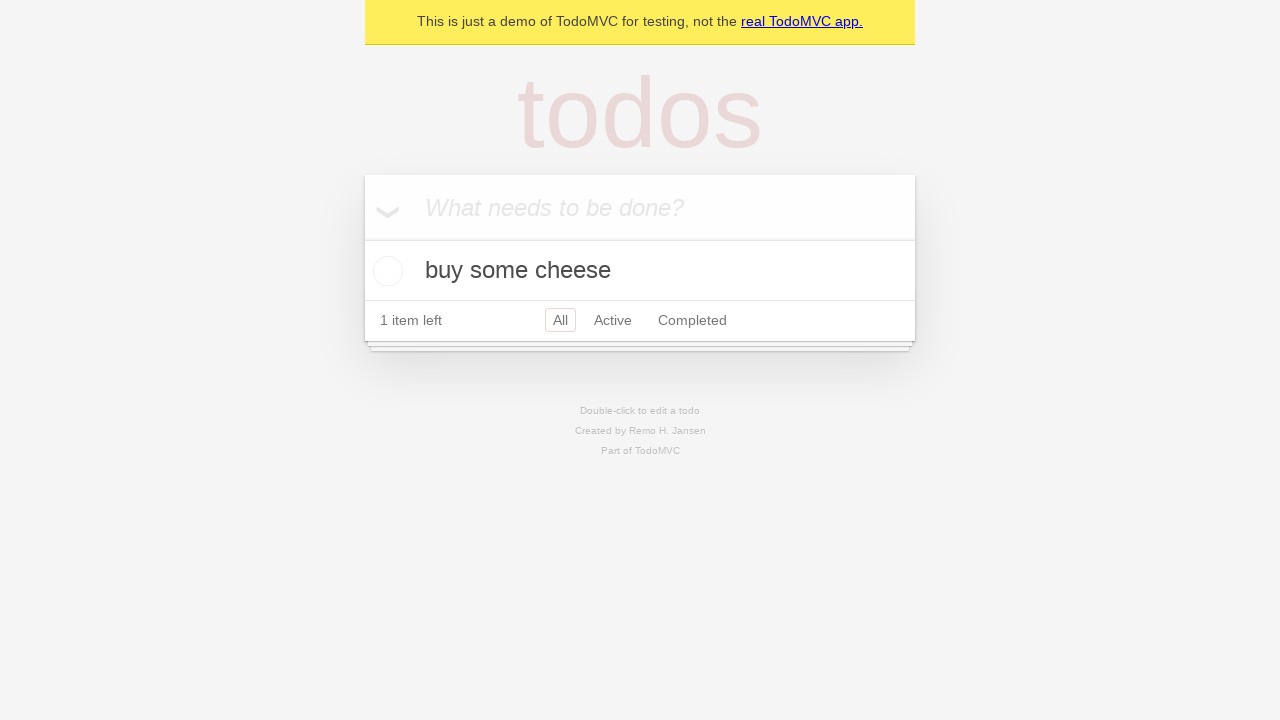

Filled todo input with 'feed the cat' on internal:attr=[placeholder="What needs to be done?"i]
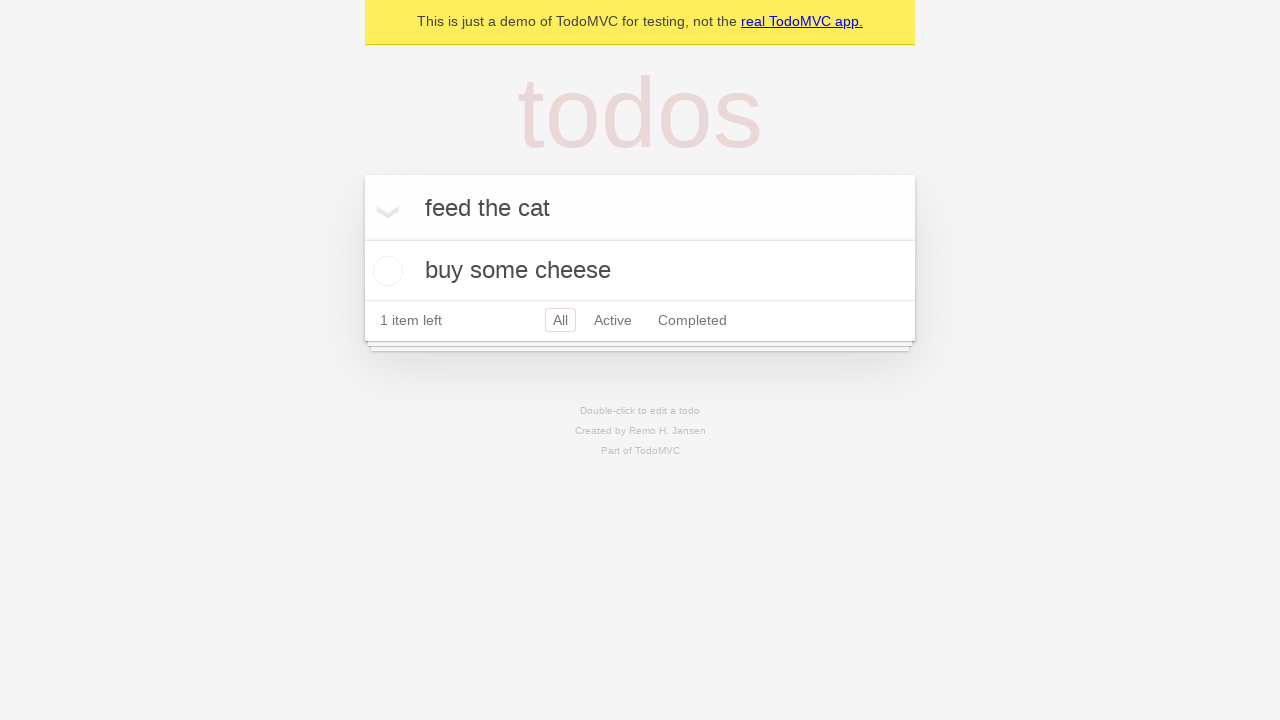

Pressed Enter to create second todo item on internal:attr=[placeholder="What needs to be done?"i]
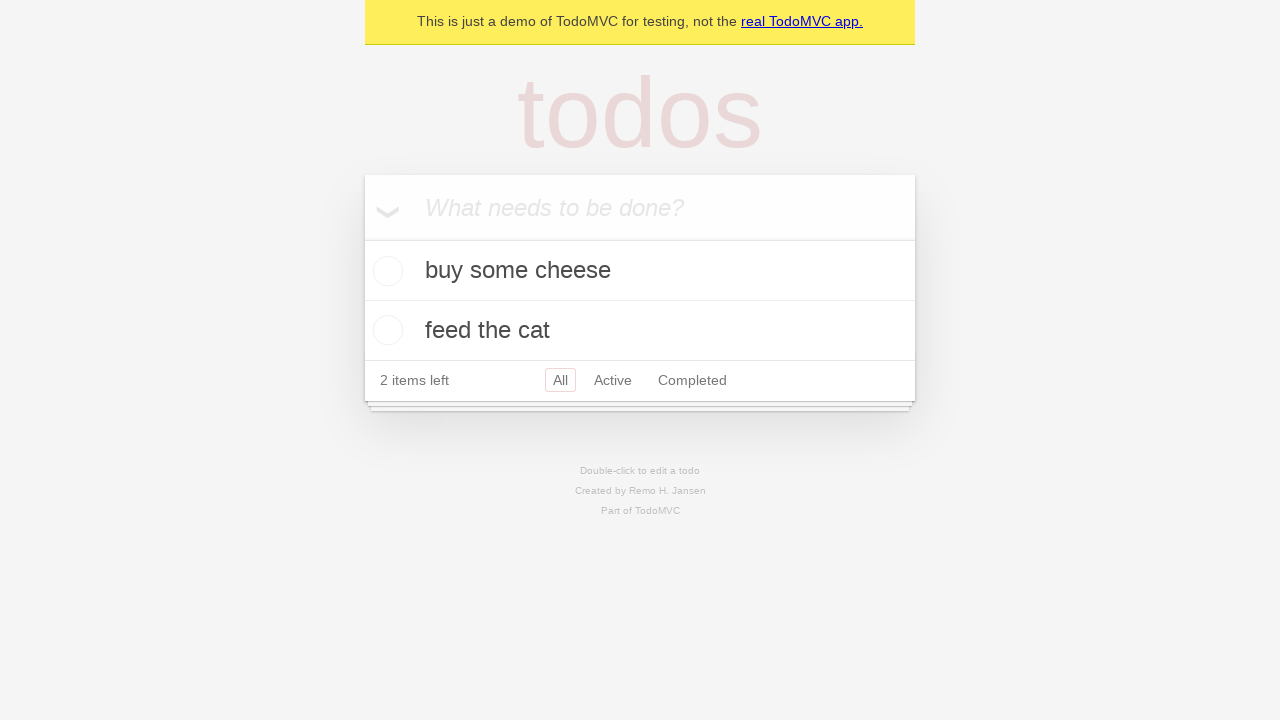

Checked the first todo item checkbox to mark as complete at (385, 271) on internal:testid=[data-testid="todo-item"s] >> nth=0 >> internal:role=checkbox
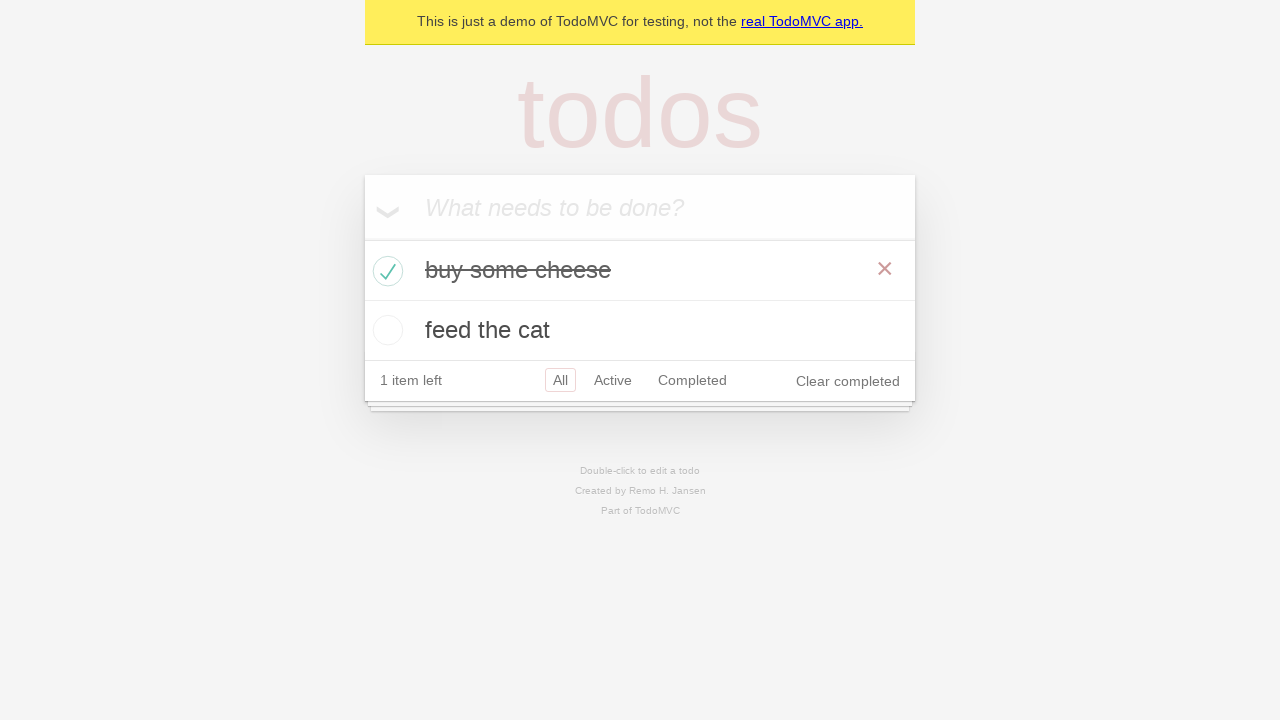

Unchecked the first todo item checkbox to mark as incomplete at (385, 271) on internal:testid=[data-testid="todo-item"s] >> nth=0 >> internal:role=checkbox
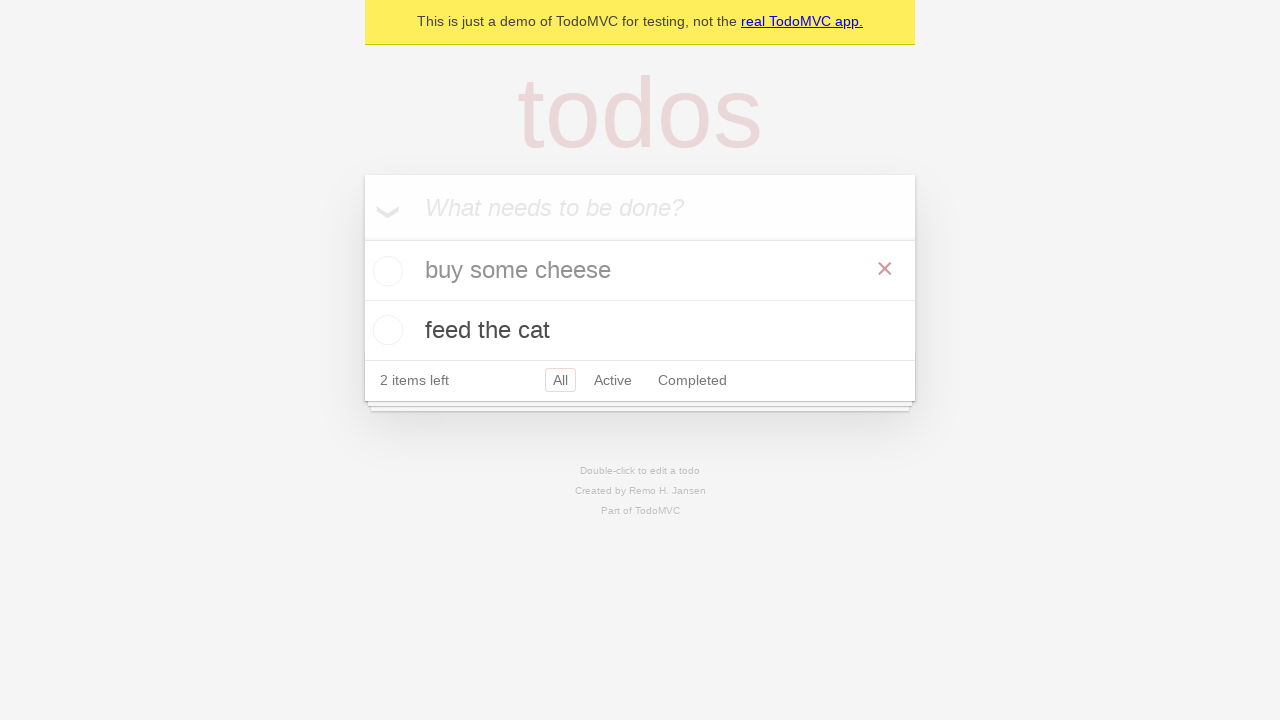

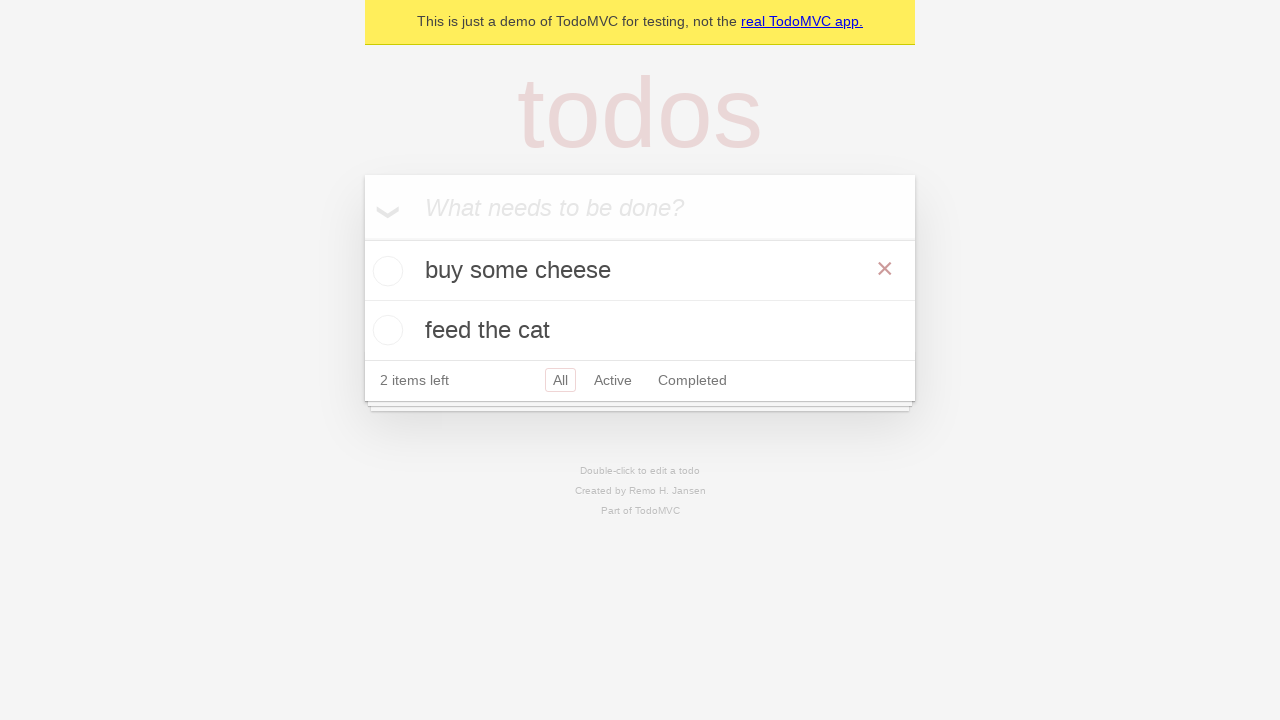